Navigates to a Korean government petition page, clicks on the first petition in the list to view its details

Starting URL: https://www.epeople.go.kr/nep/prpsl/opnPrpl/opnpblPrpslList.npaid

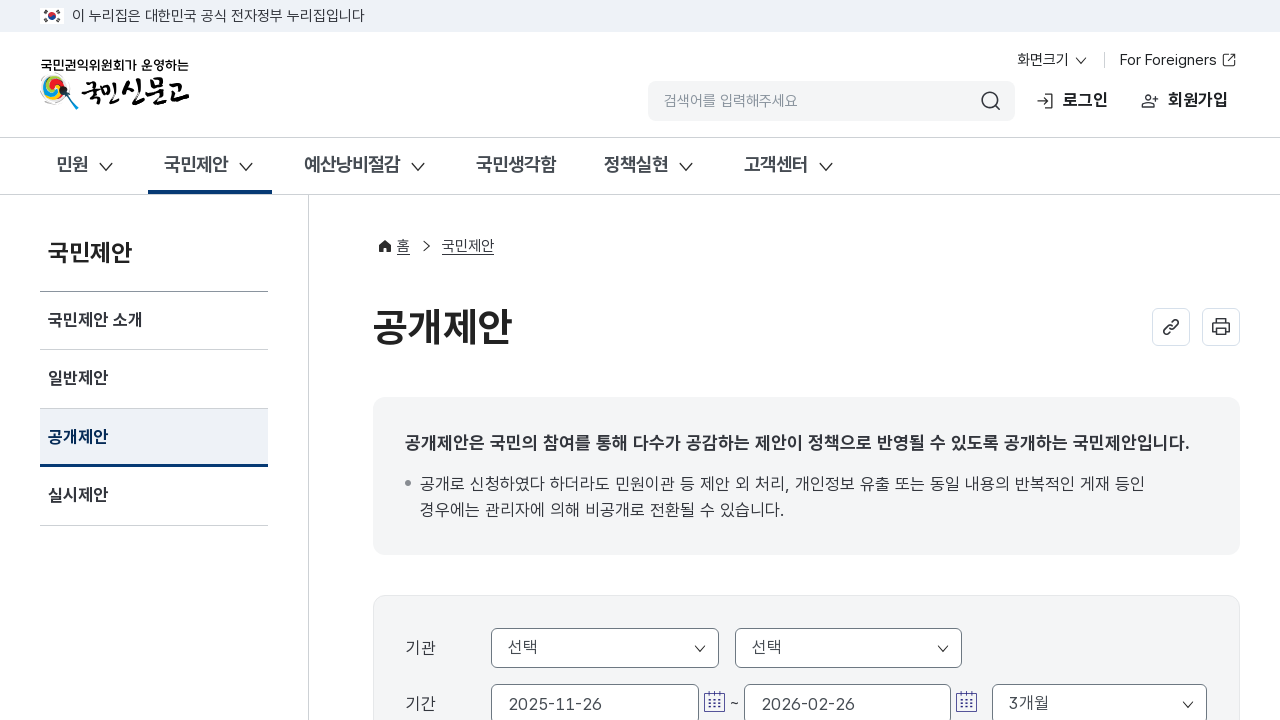

Waited for petition table to load
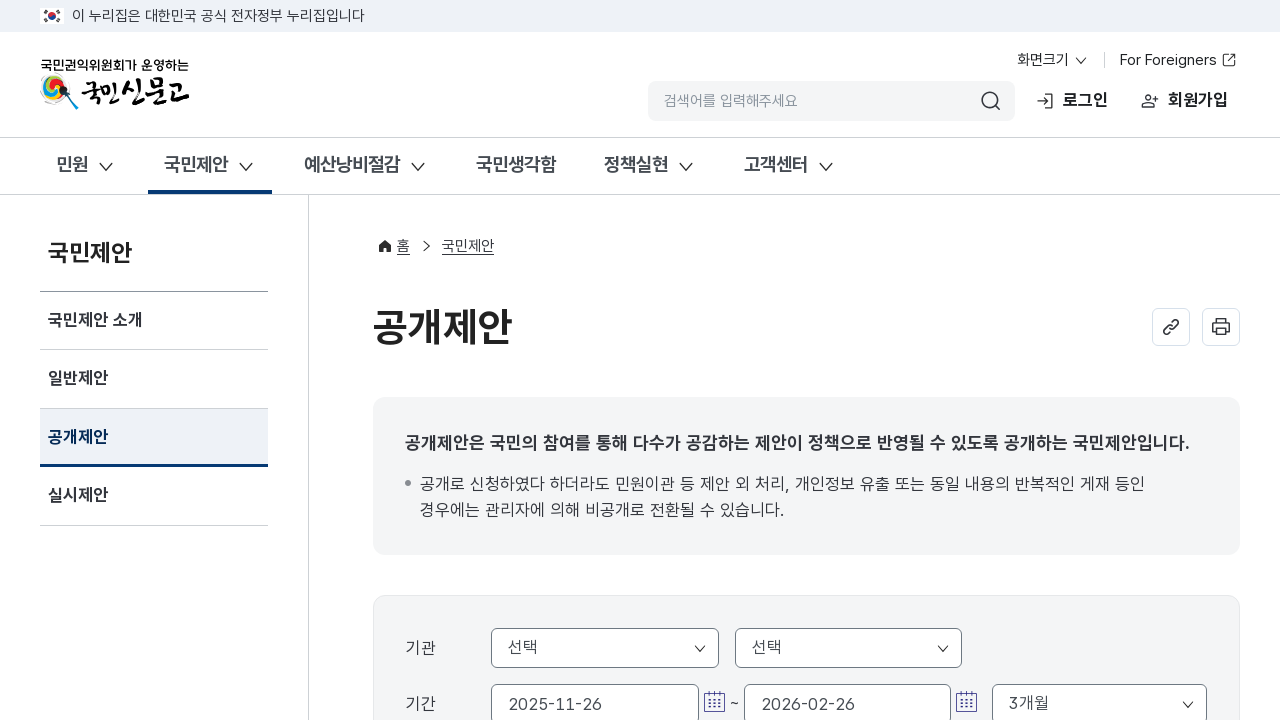

Located first petition row in table
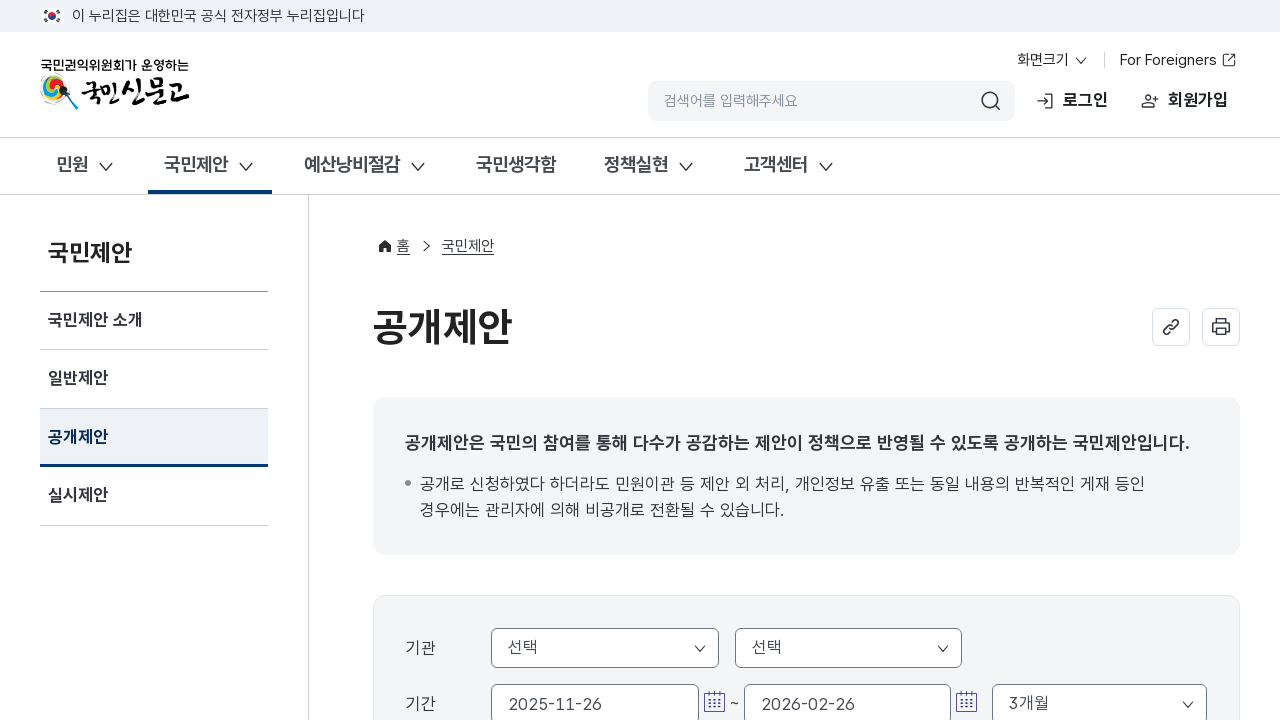

Located title link in first petition row
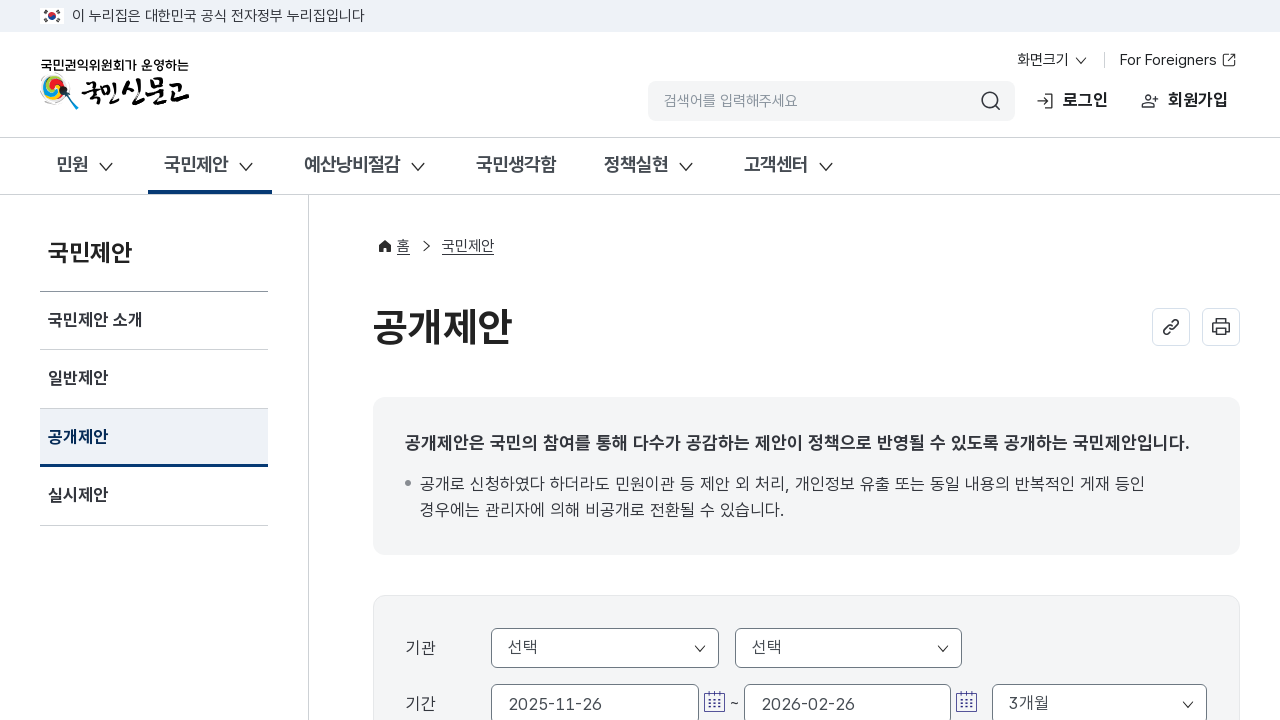

Clicked on first petition title to view details at (623, 348) on tbody tr >> nth=0 >> td >> nth=1 >> a
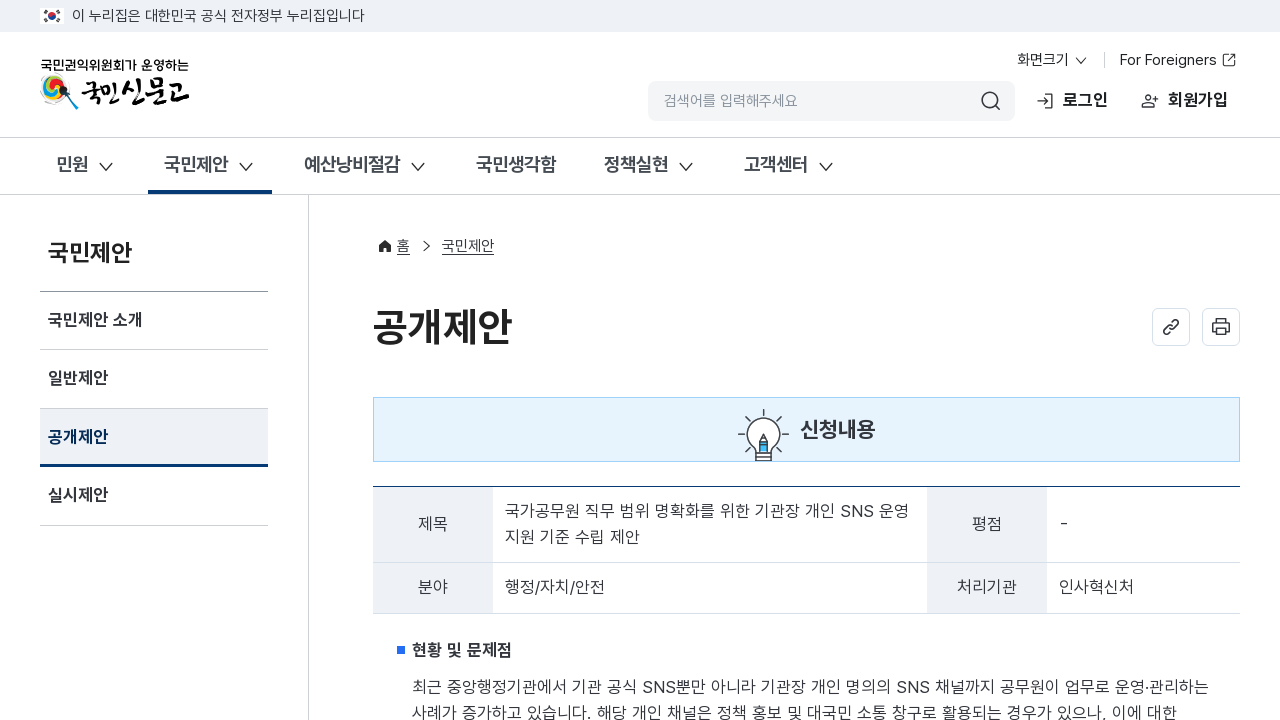

Petition detail page loaded successfully
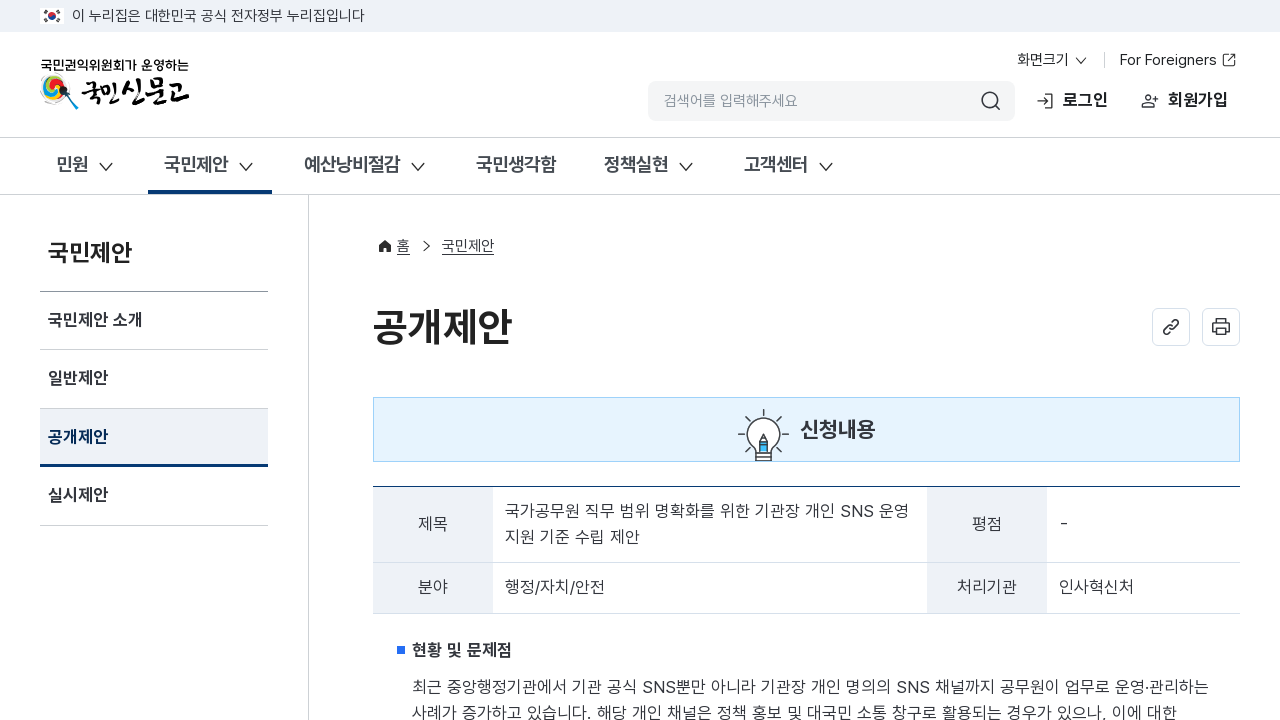

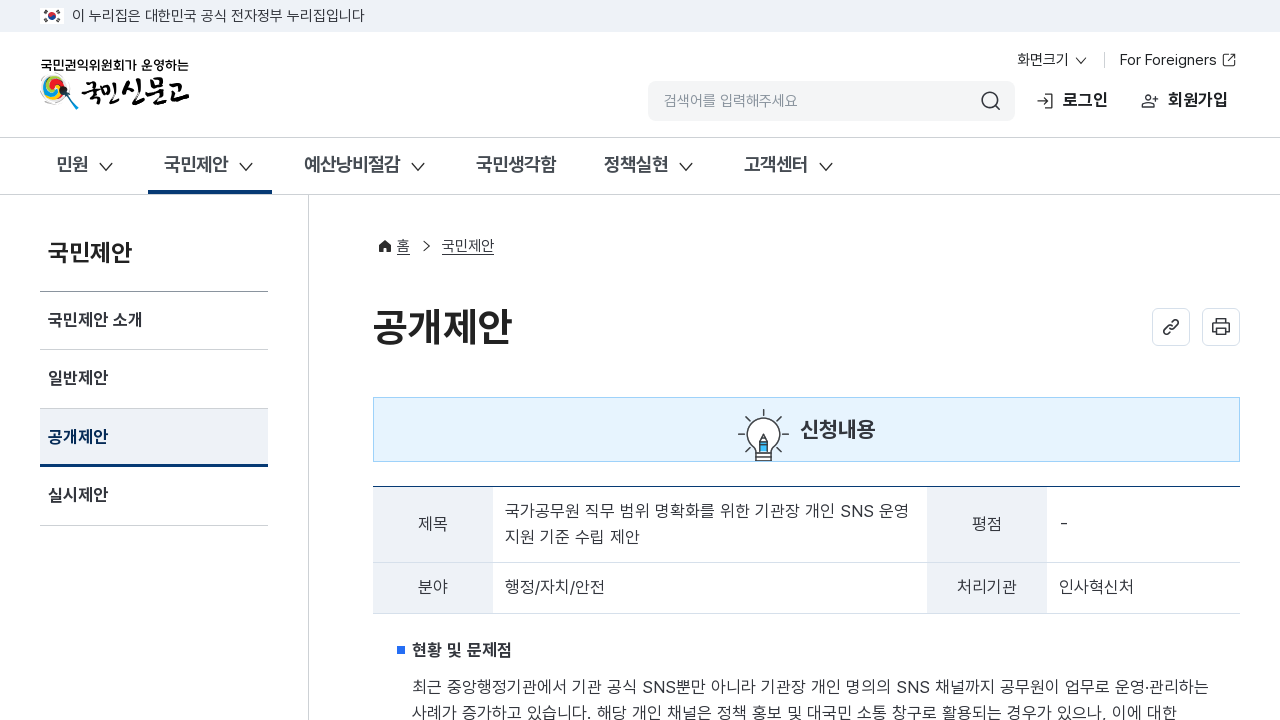